Tests sending a contact message with an excessively long message text to verify form validation behavior.

Starting URL: https://www.demoblaze.com/index.html

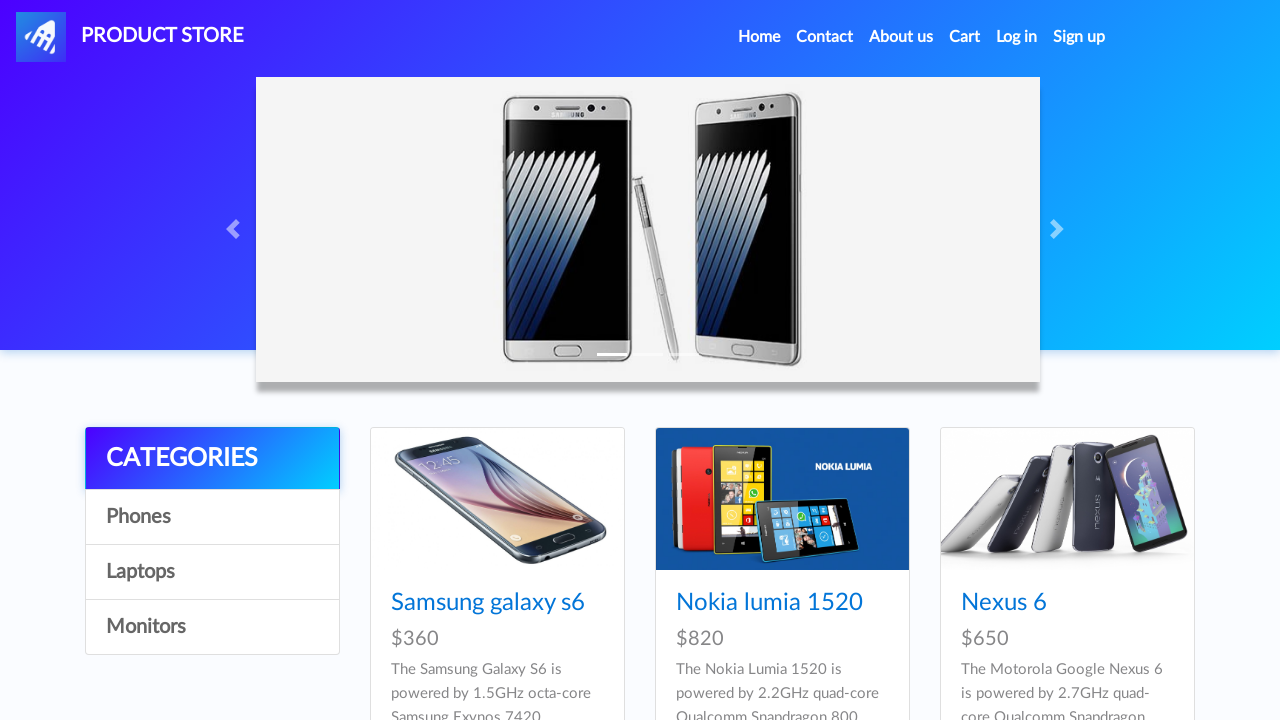

Waited for Contact link in navigation to be available
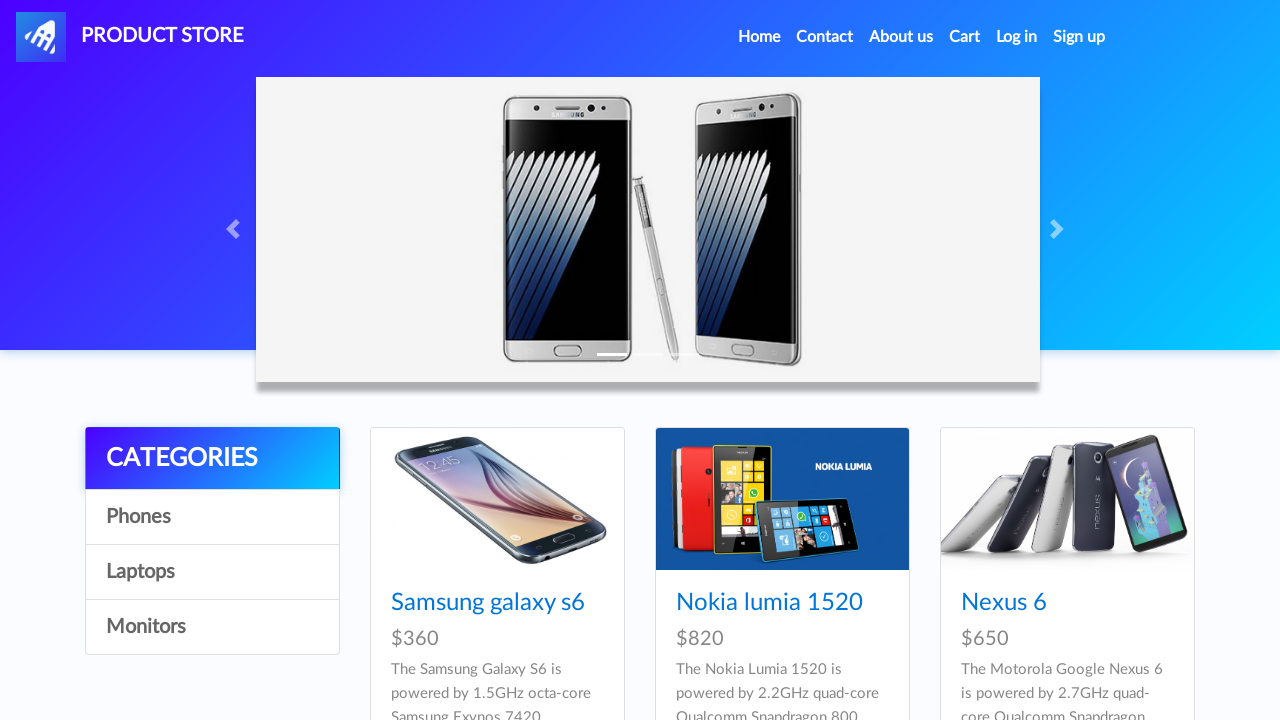

Clicked Contact link to open contact modal at (825, 37) on xpath=/html/body/nav/div[1]/ul/li[2]/a
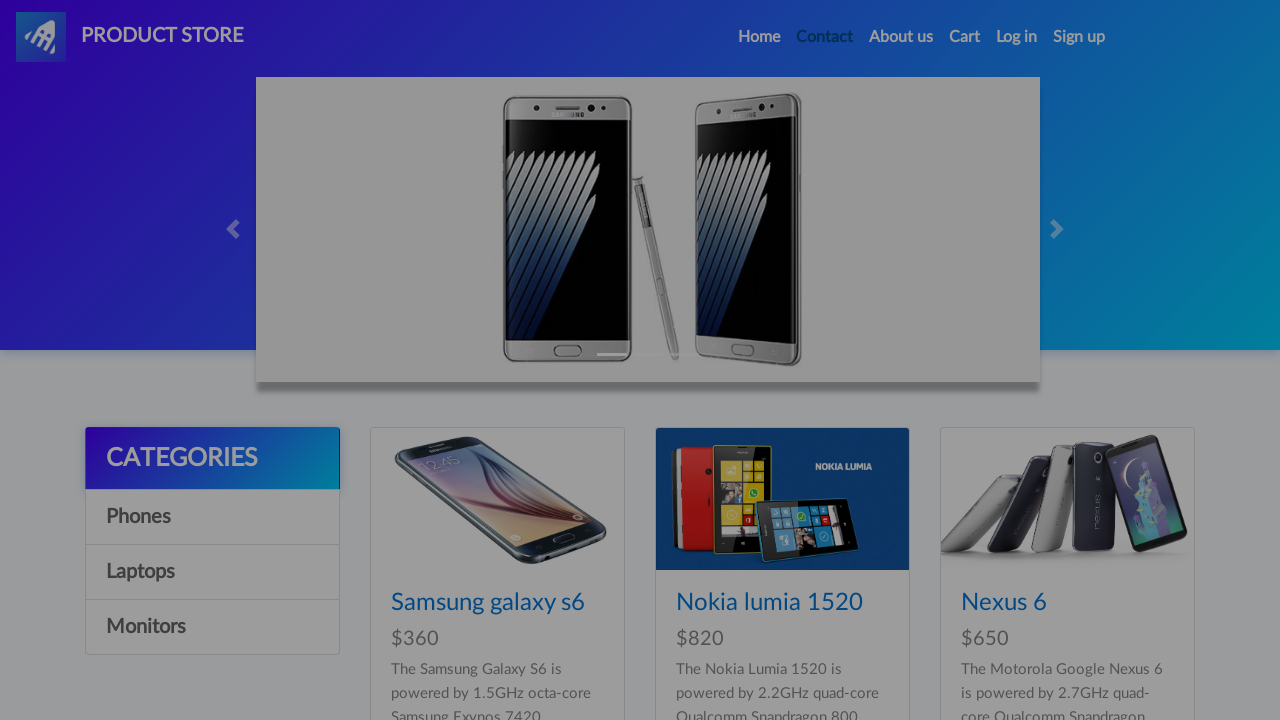

Waited for email input field to be available
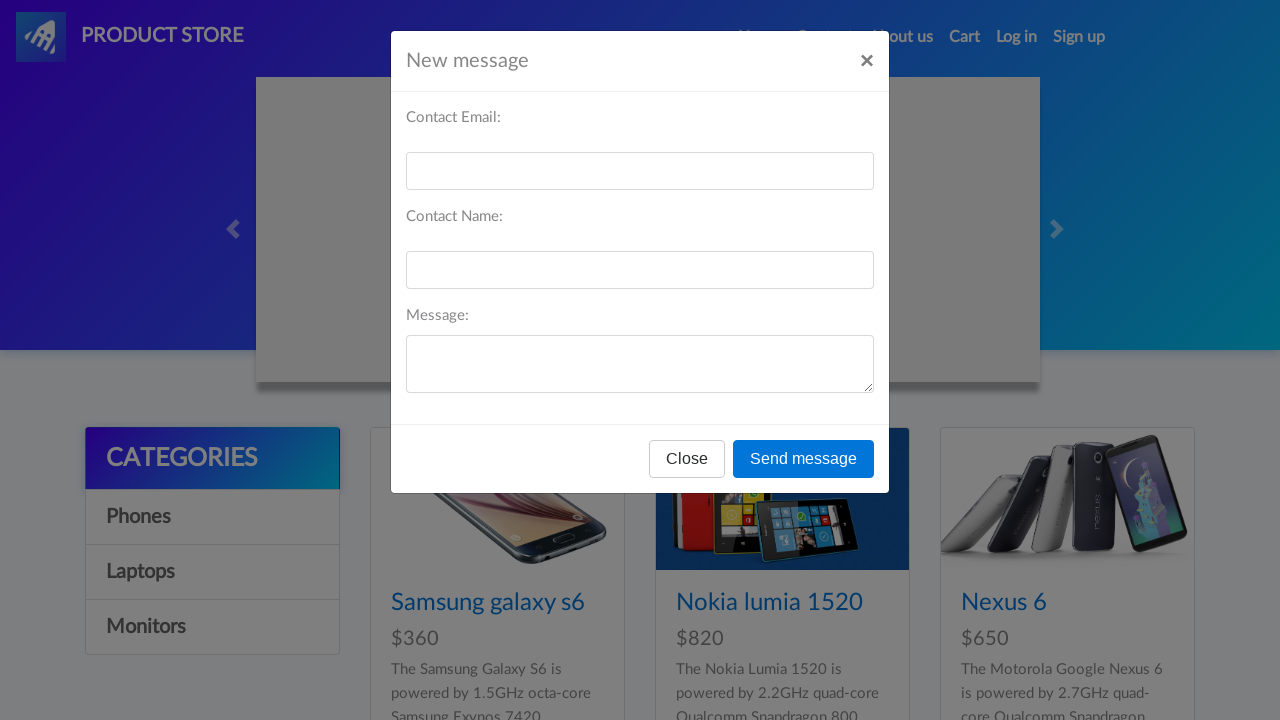

Filled email field with 'Khoth@gmail.com' on #recipient-email
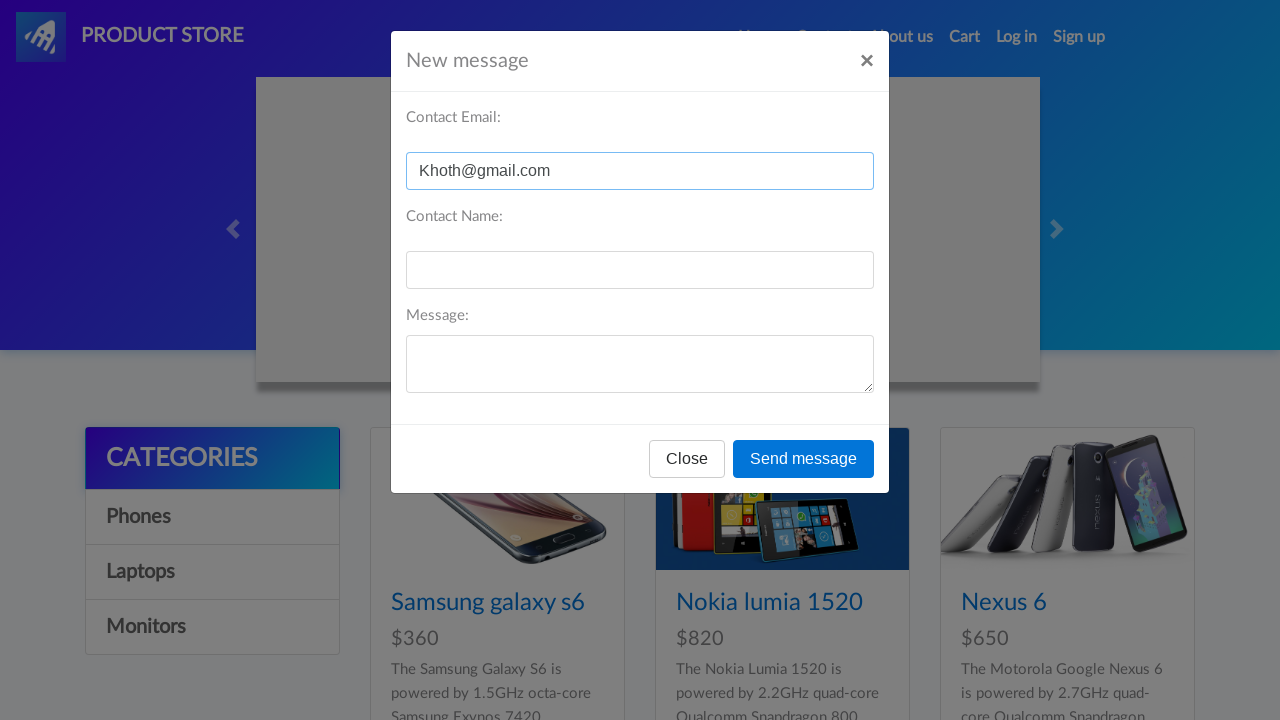

Filled name field with 'Khoth Voor' on #recipient-name
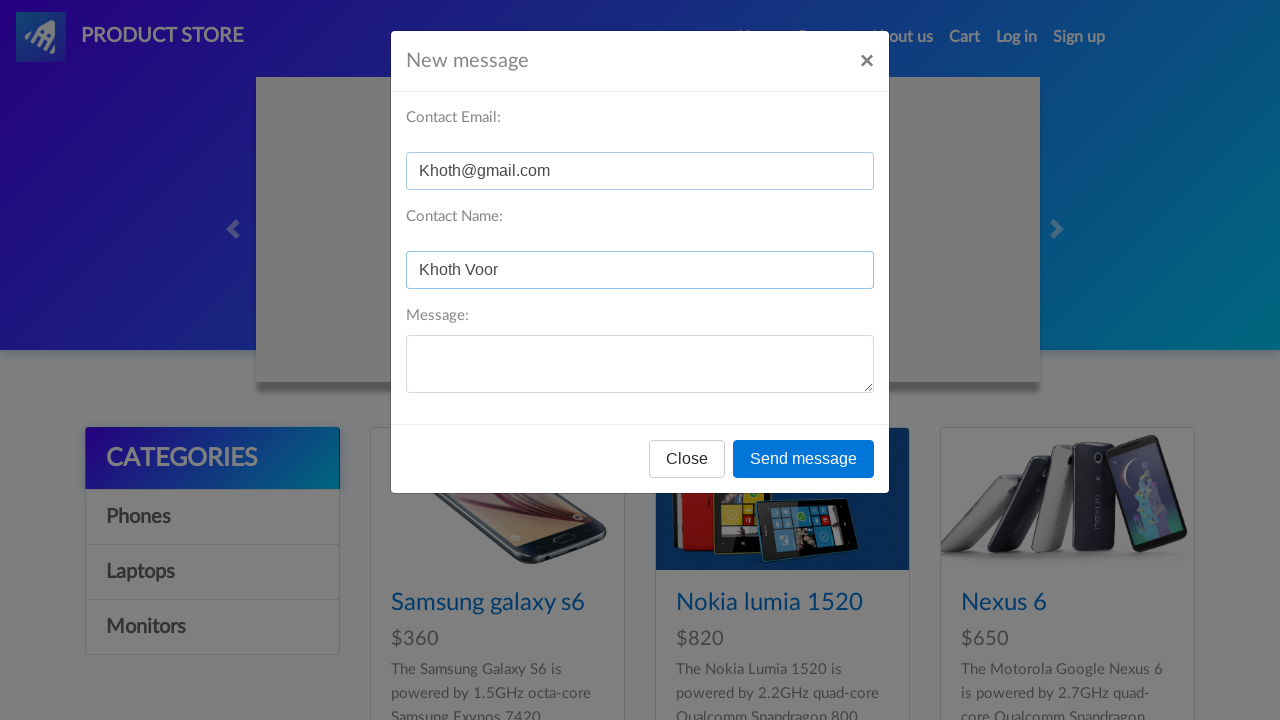

Filled message field with excessively long message text for validation testing on #message-text
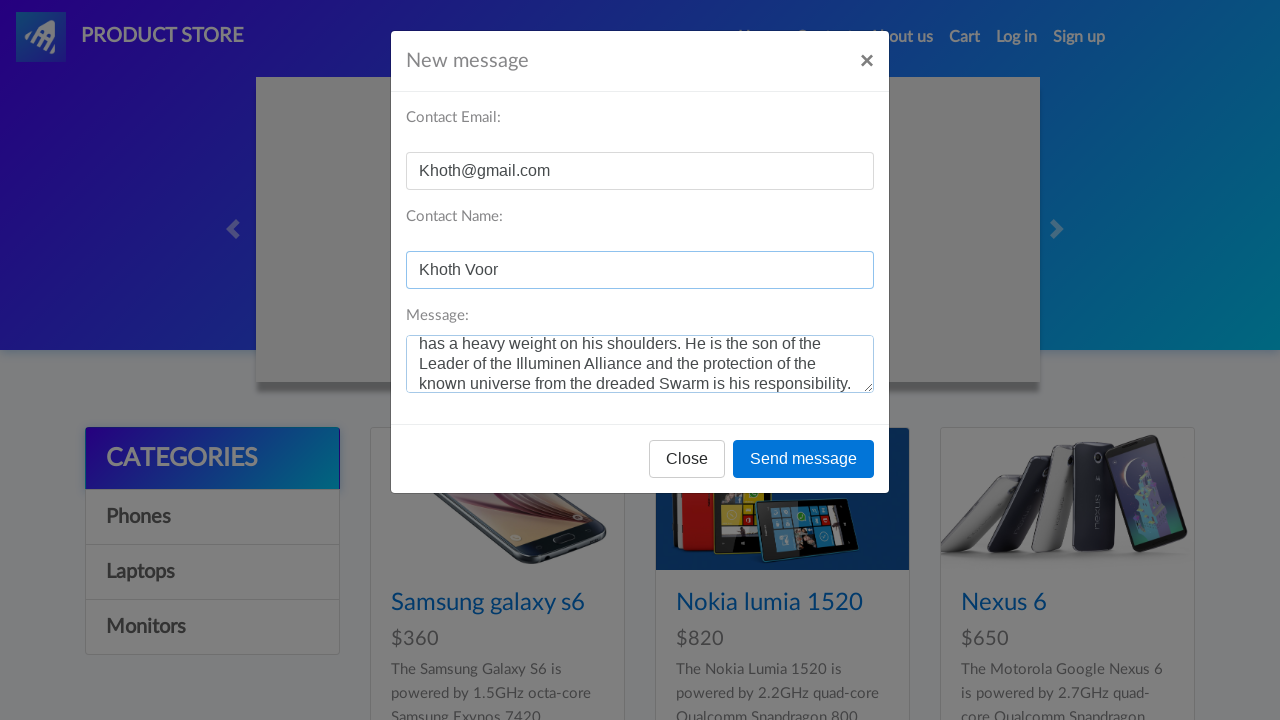

Clicked send message button to submit the contact form at (804, 459) on xpath=/html/body/div[1]/div/div/div[3]/button[2]
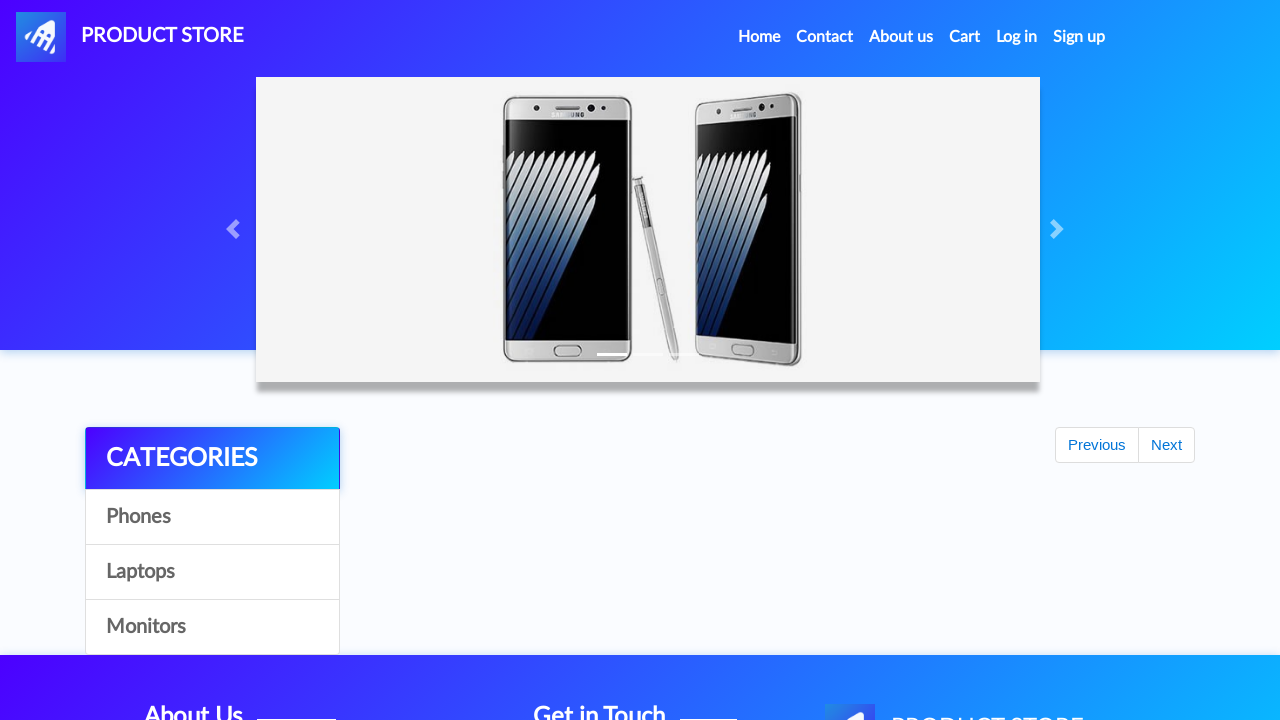

Set up dialog handler to accept any alert dialogs
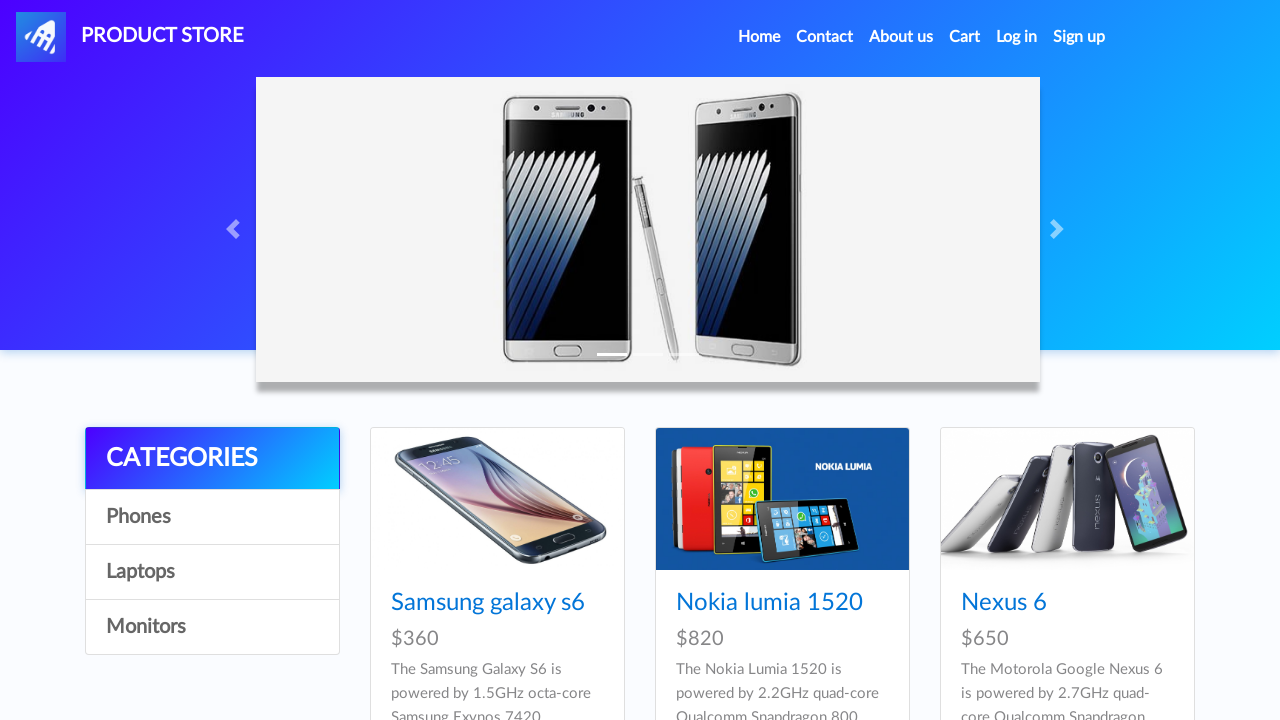

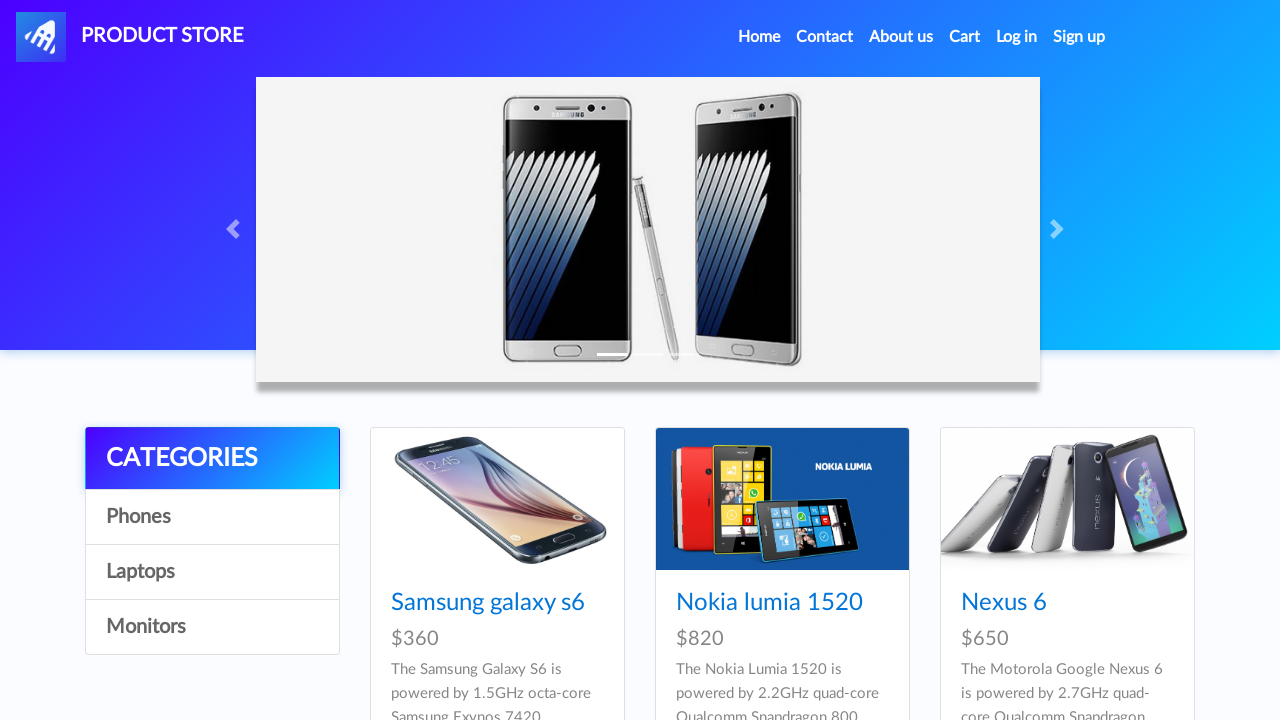